Demonstrates drag and drop functionality by dragging an element and dropping it onto a target

Starting URL: https://jqueryui.com/resources/demos/droppable/default.html

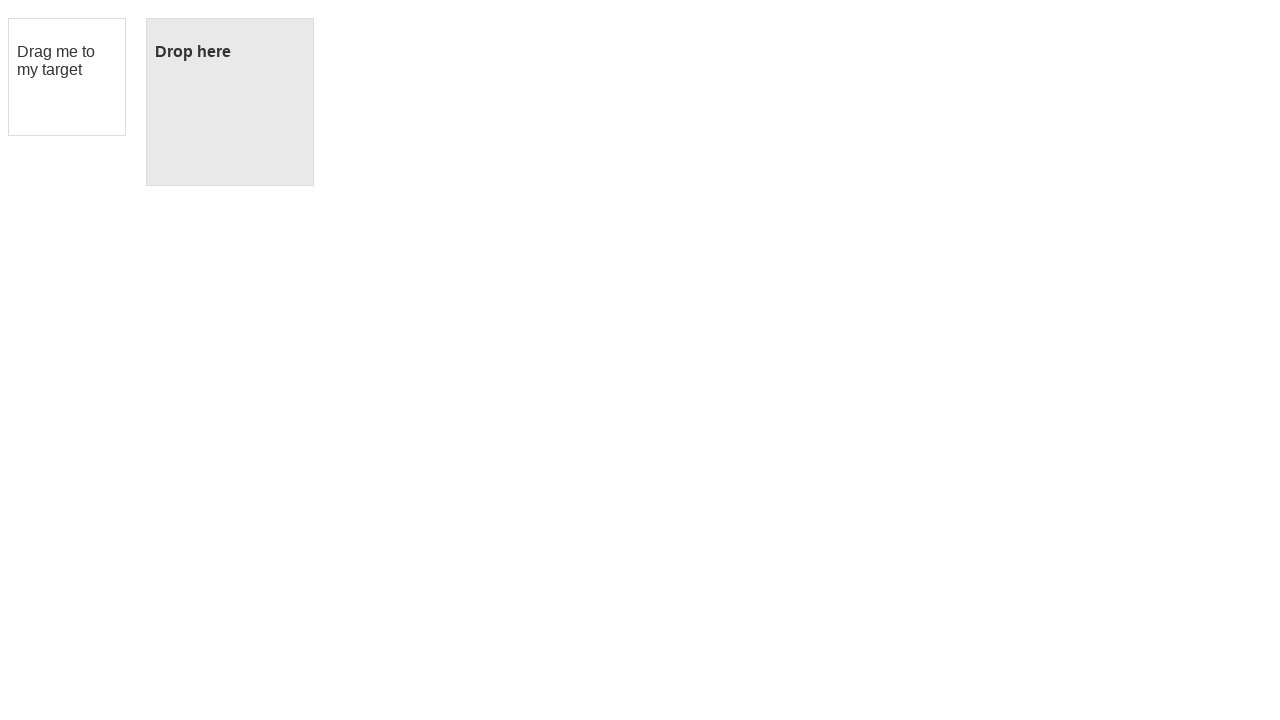

Located the draggable element with id 'draggable'
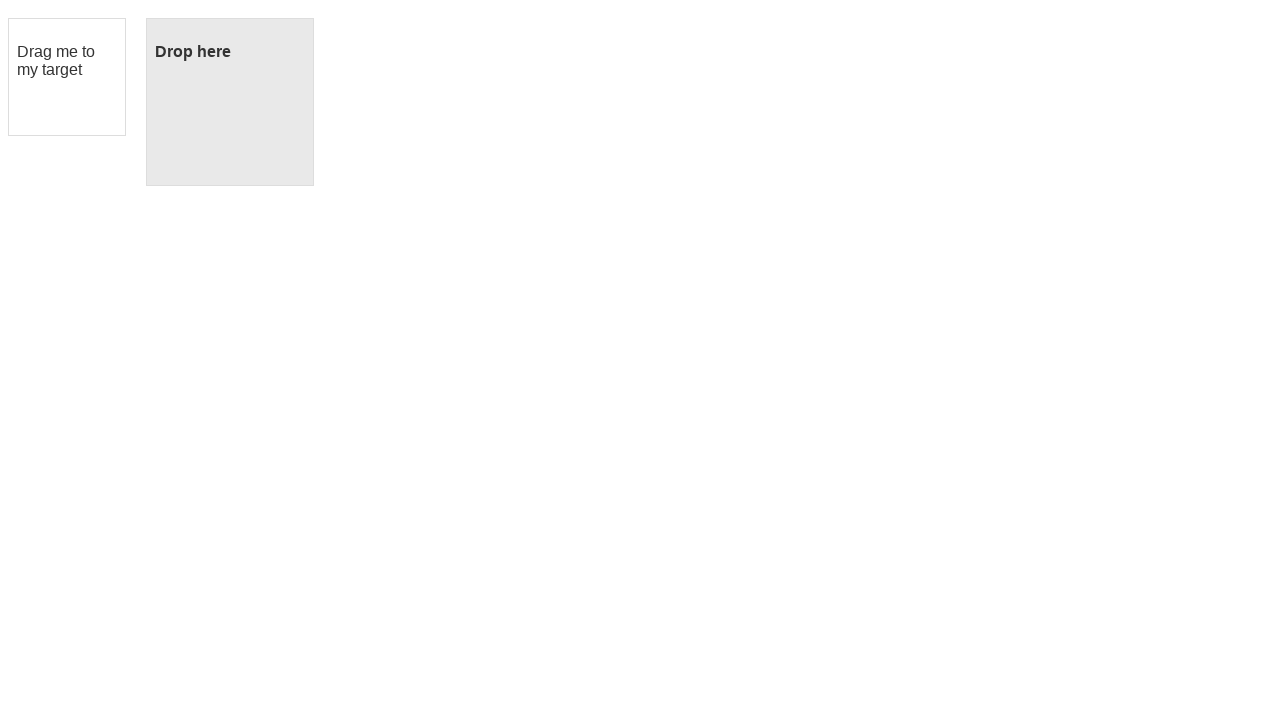

Located the droppable target element with id 'droppable'
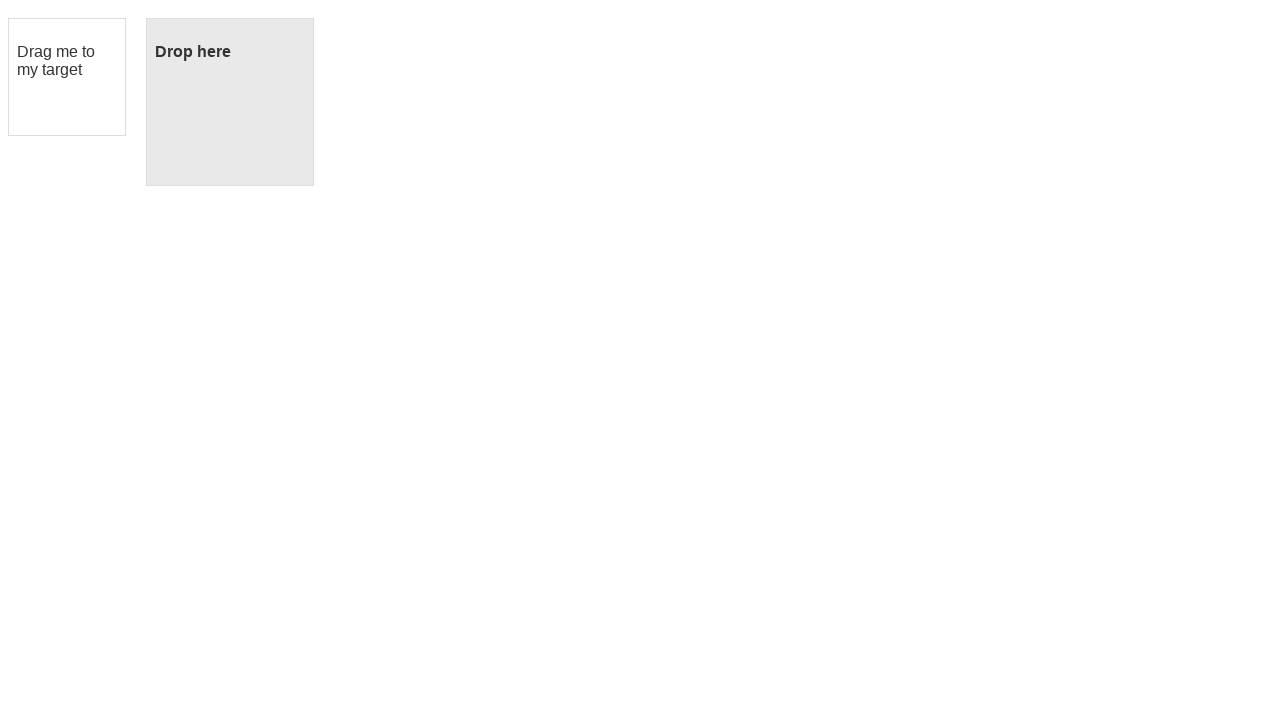

Dragged the draggable element onto the droppable target at (230, 102)
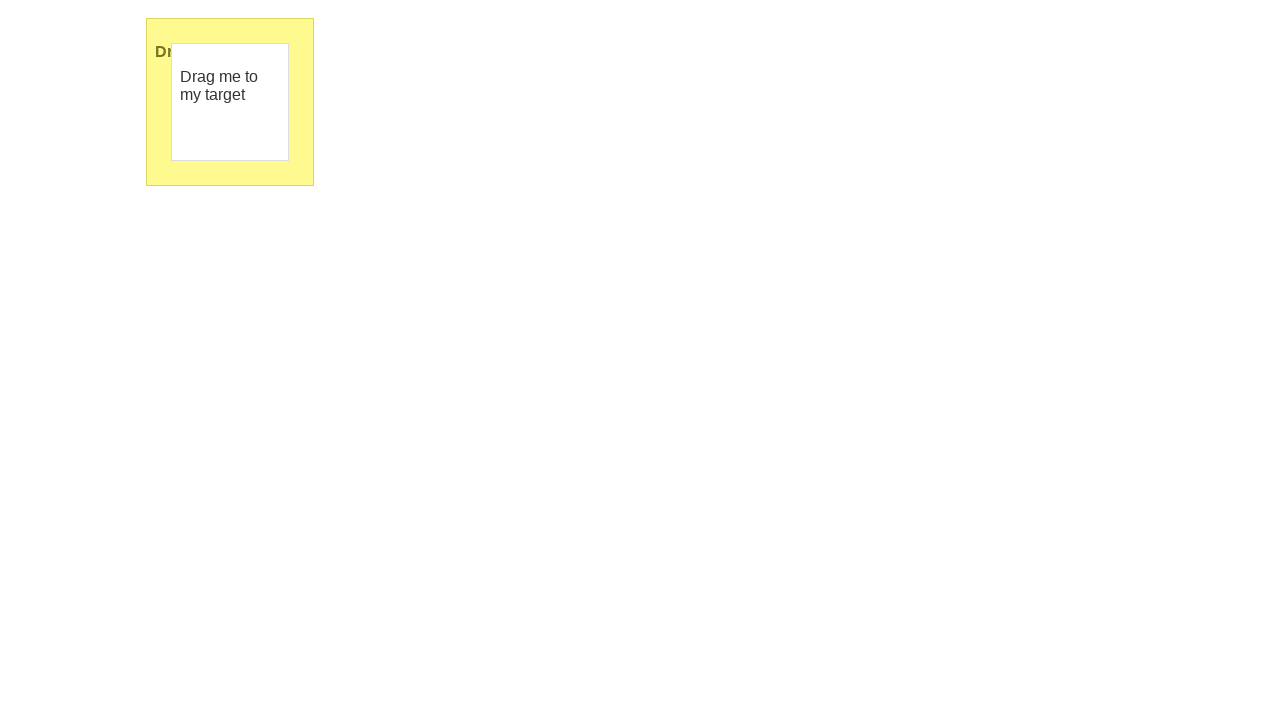

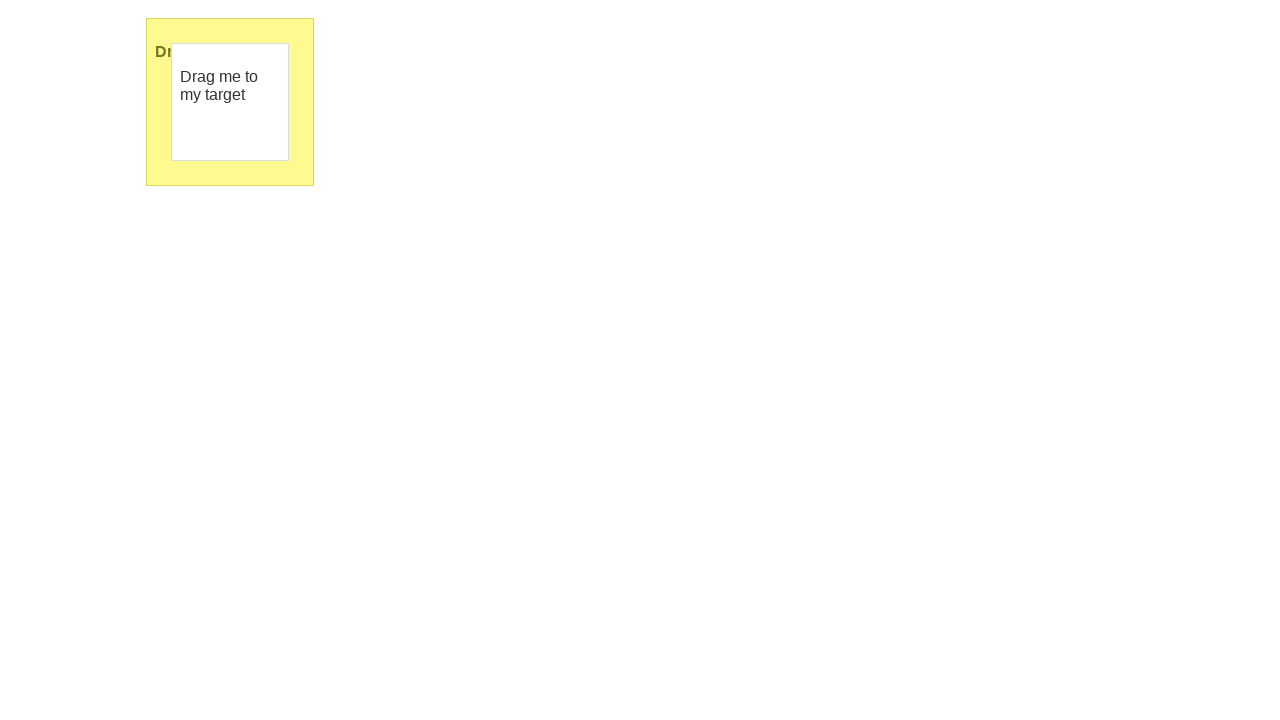